Tests browser navigation by visiting multiple websites and then using browser history to navigate back and forward through the visited pages

Starting URL: https://demoqa.com/text-box

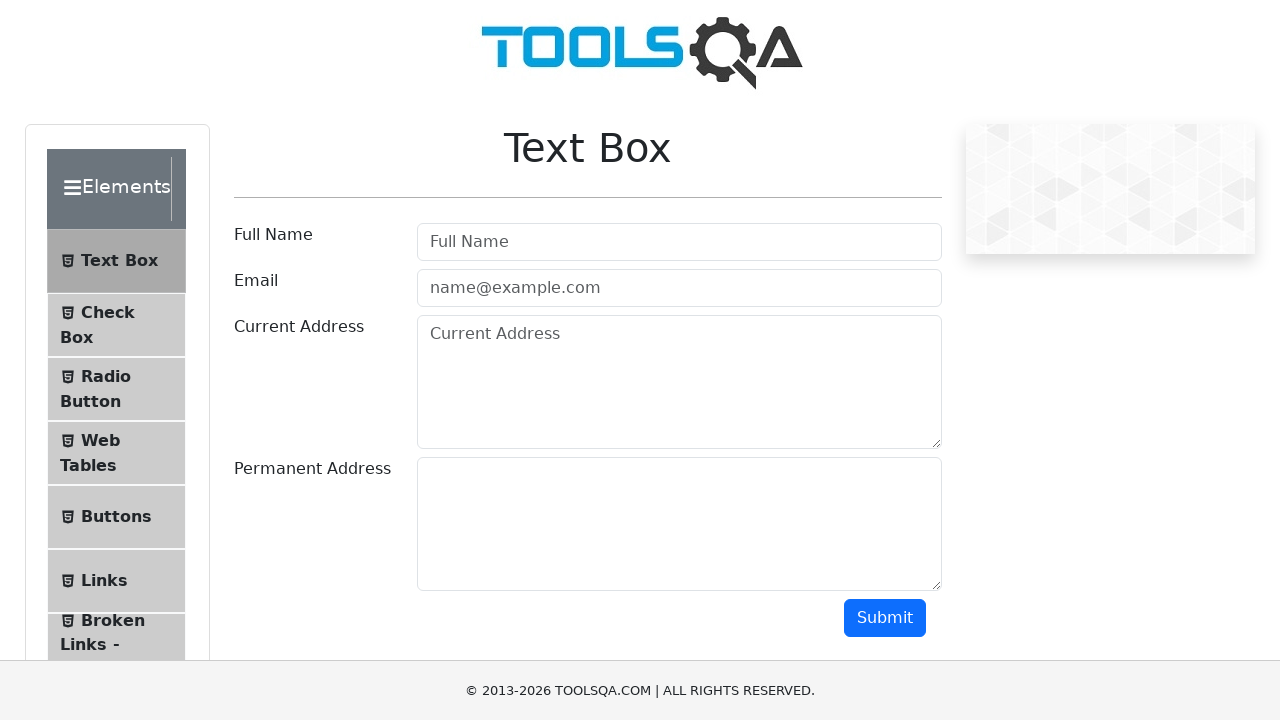

Navigated to Finpo contact page
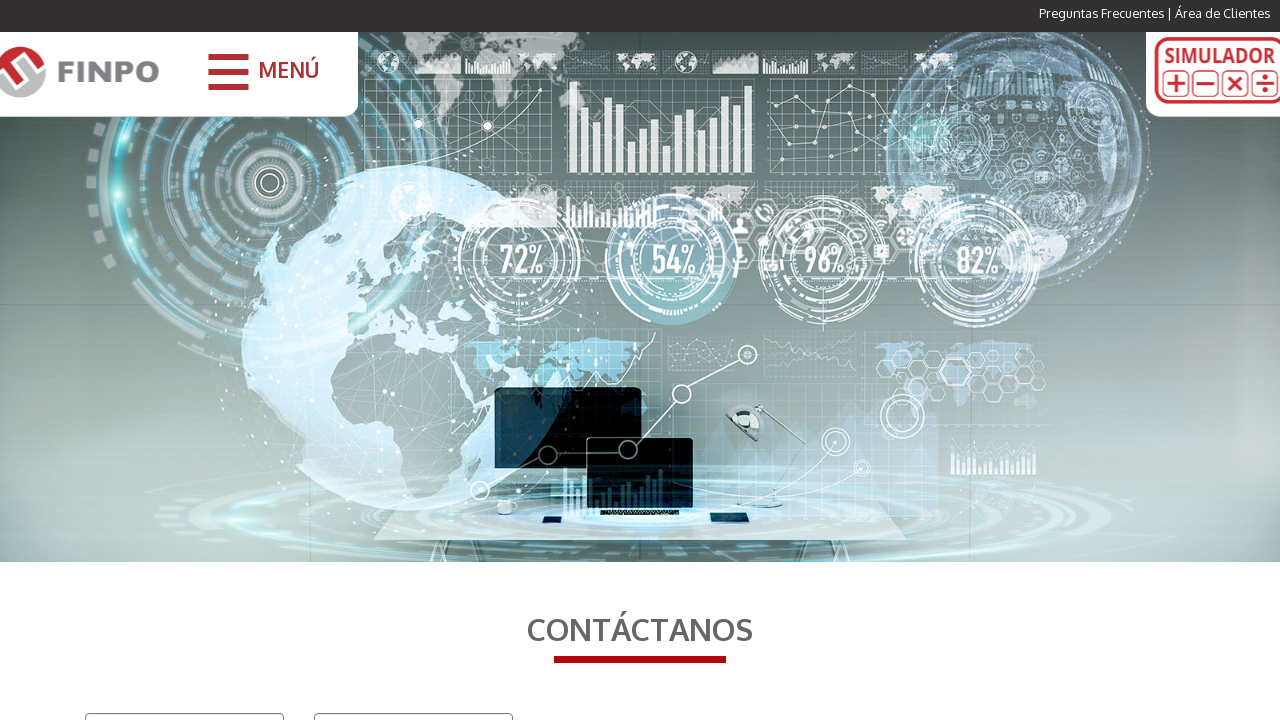

Navigated to YouTube
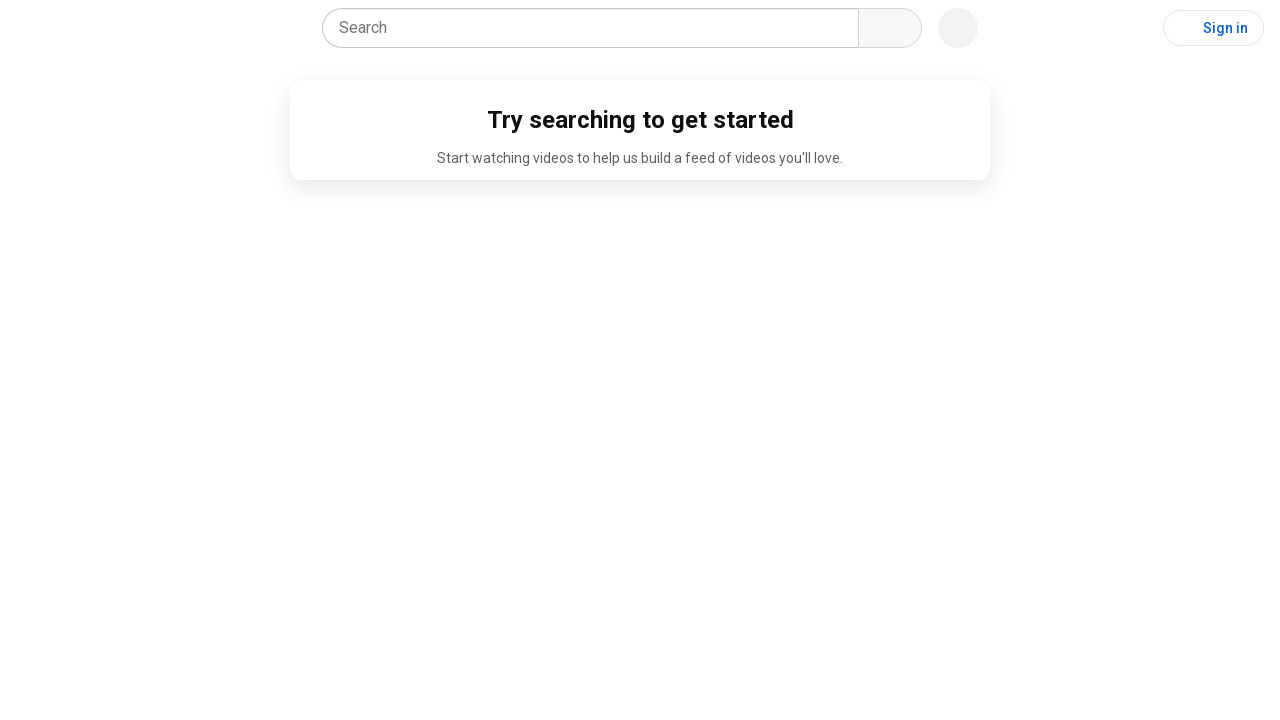

Navigated back to Finpo contact page
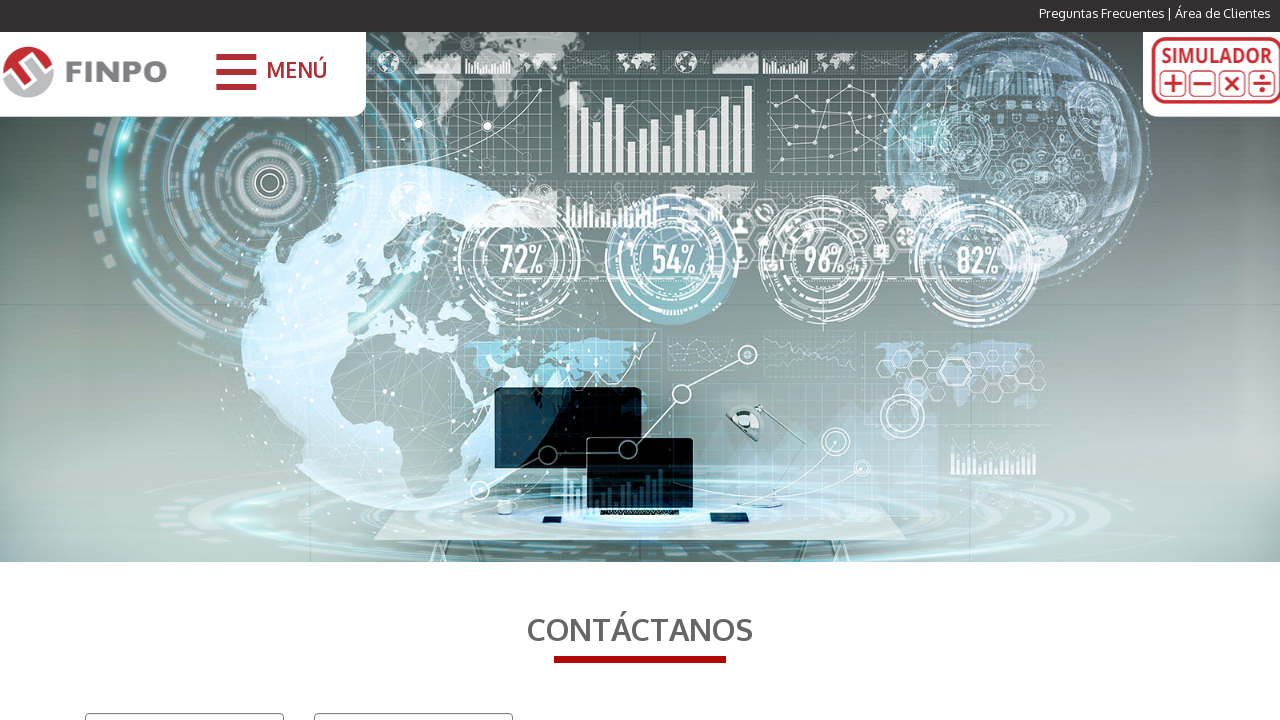

Navigated back to DemoQA text box page
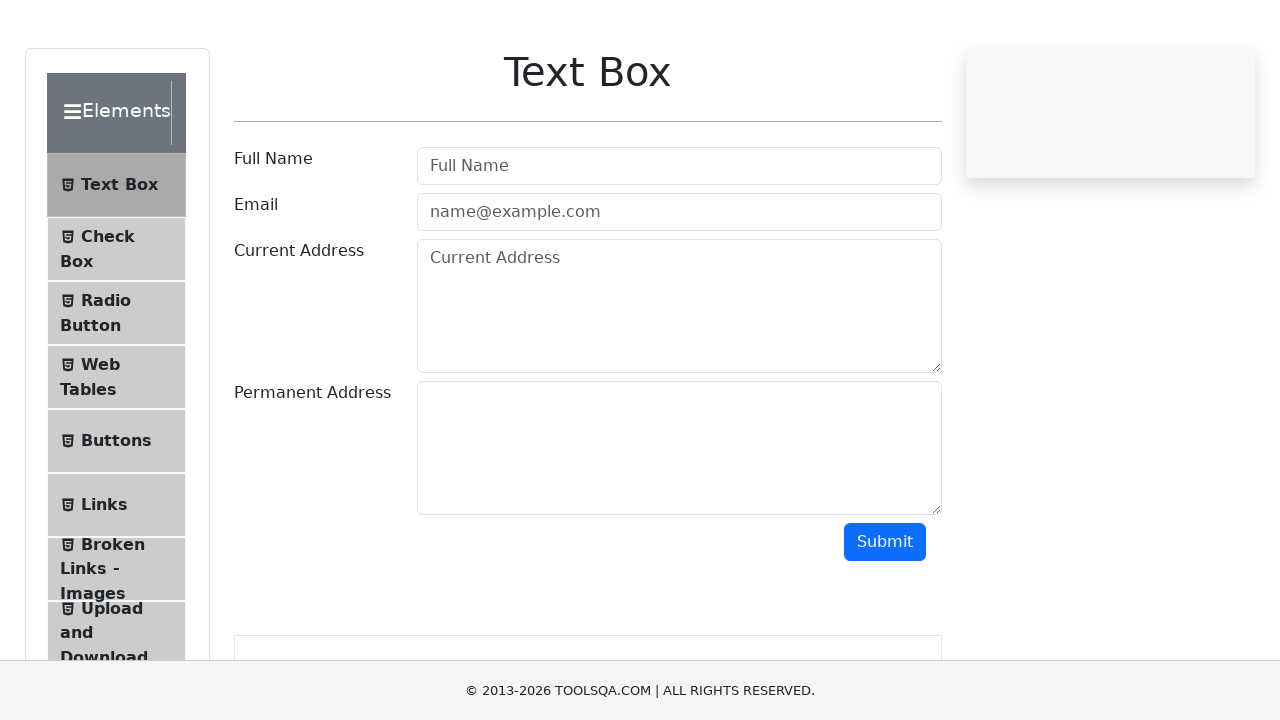

Navigated forward to Finpo contact page
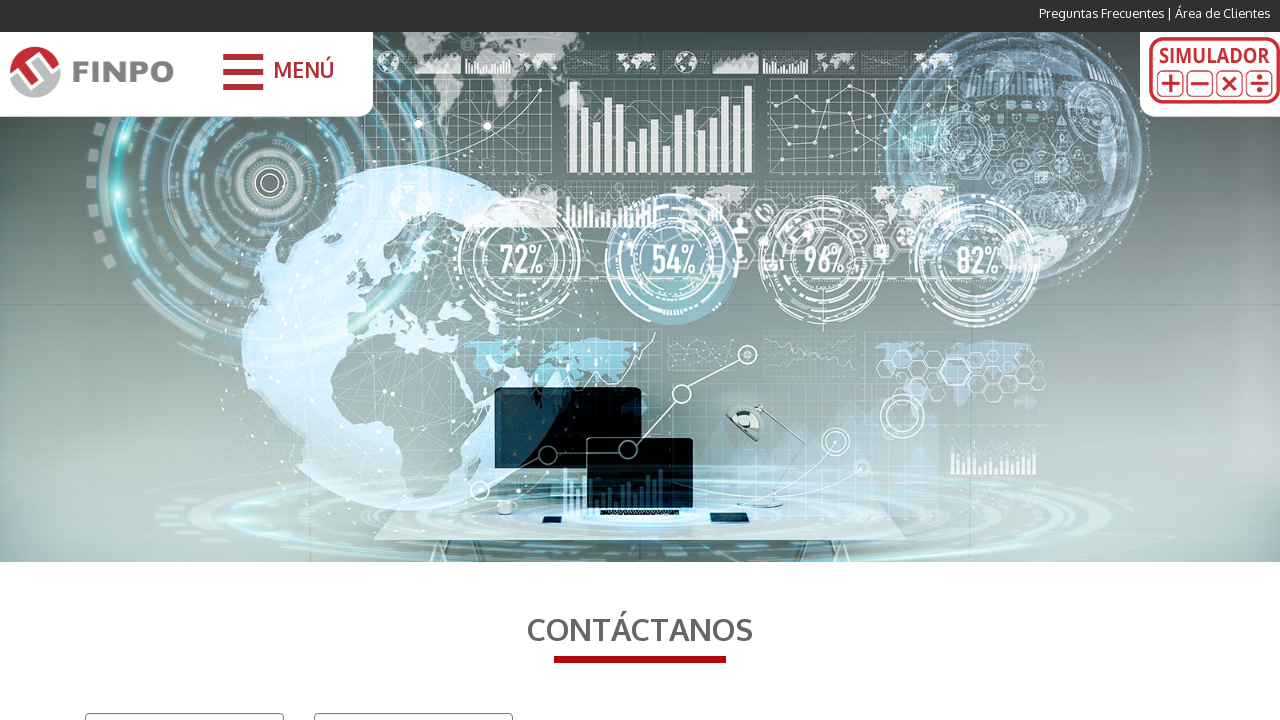

Navigated forward to YouTube
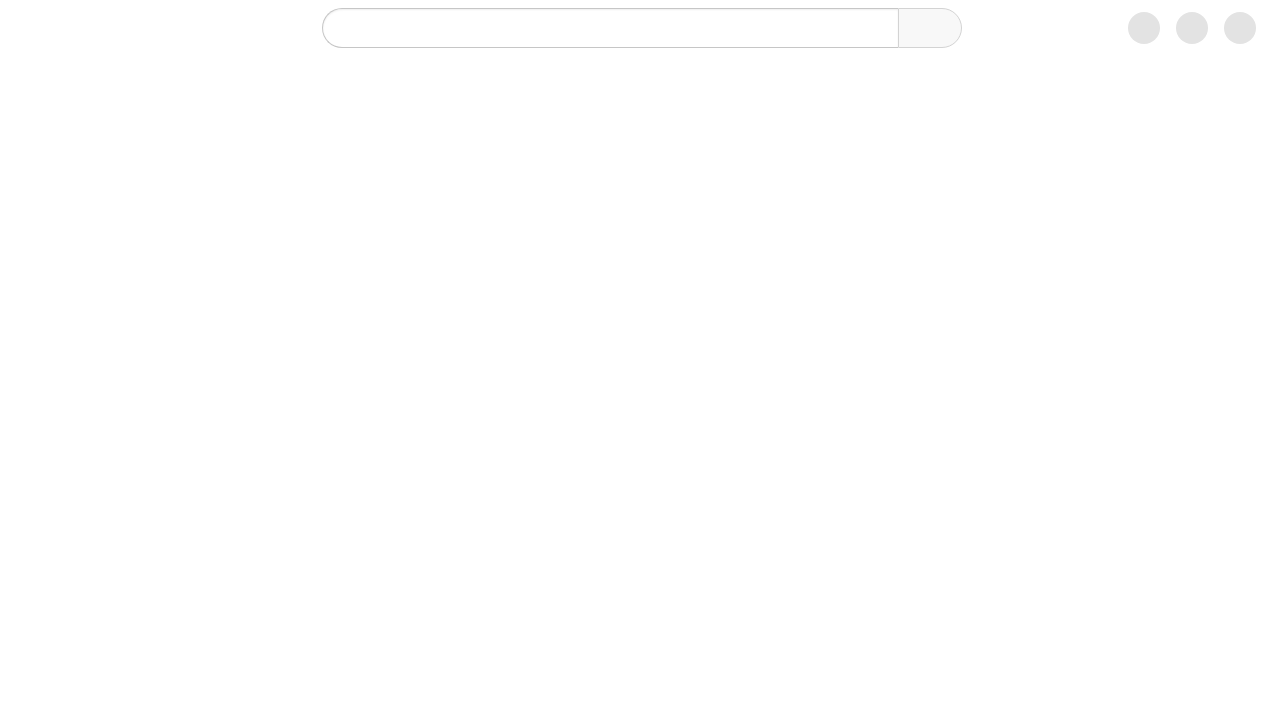

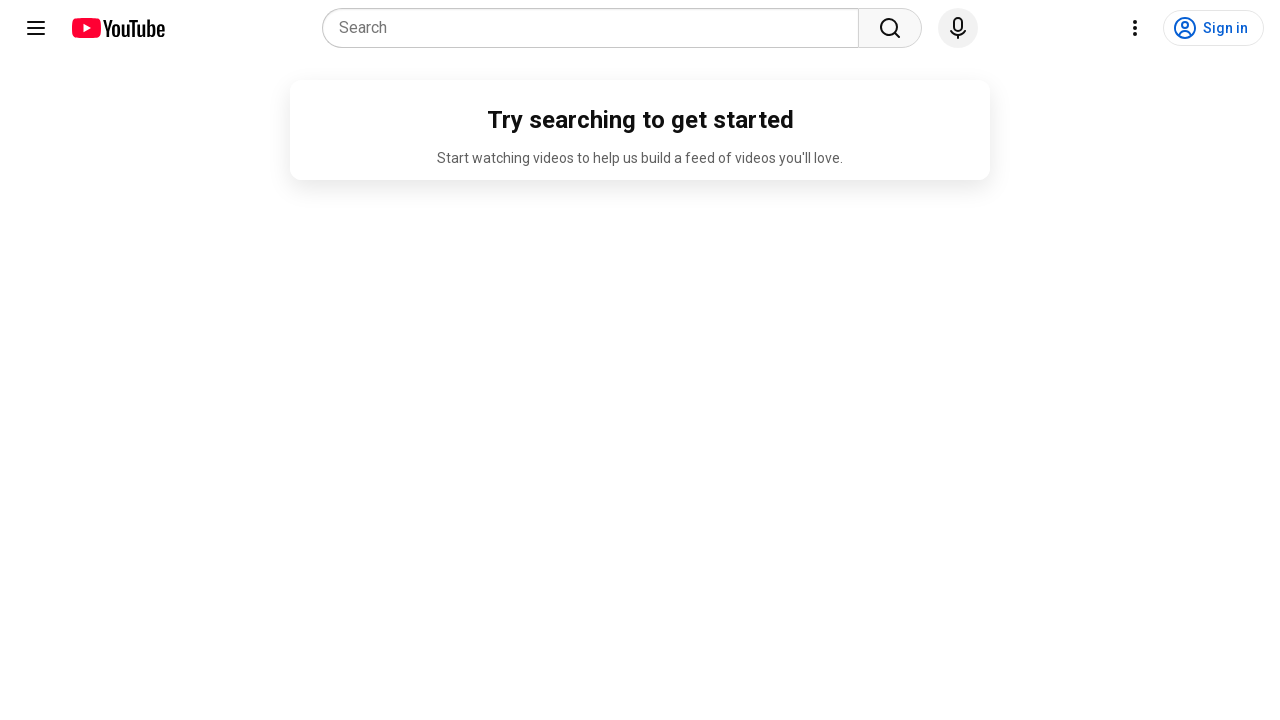